Tests context menu functionality by navigating to the context menu page and right-clicking on the designated area

Starting URL: https://the-internet.herokuapp.com/

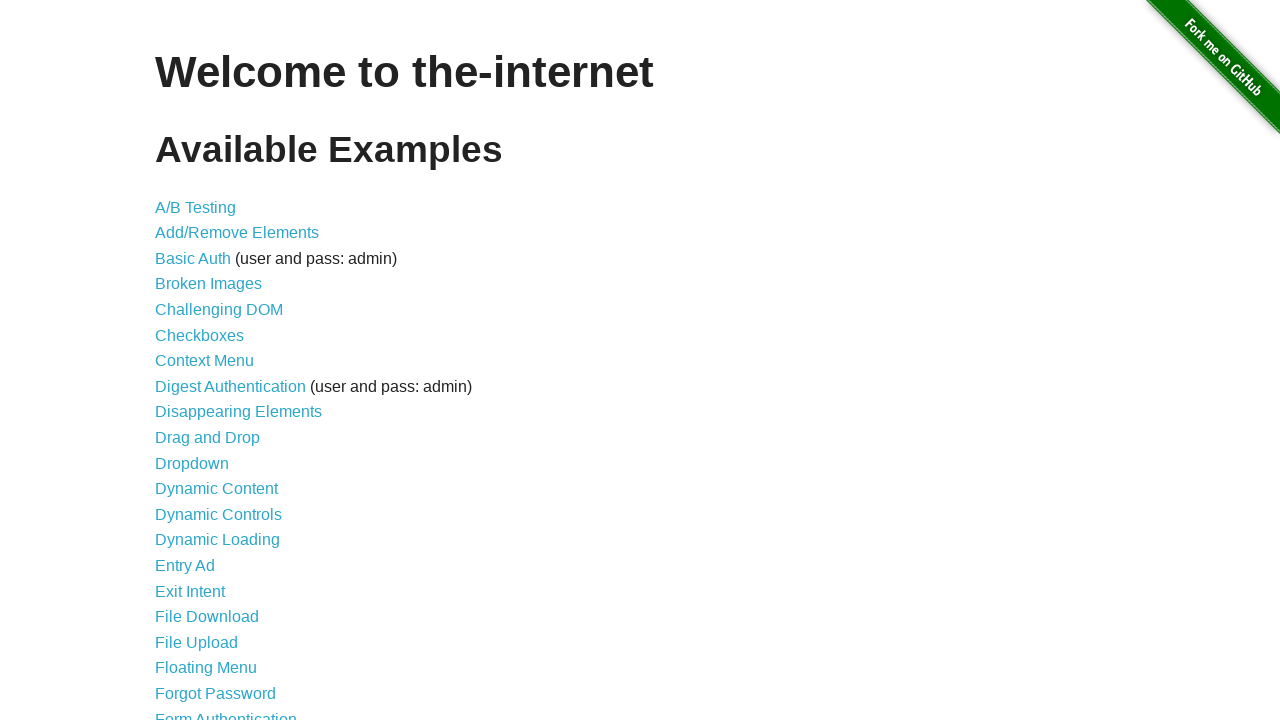

Clicked on Context Menu link at (204, 361) on [href='/context_menu']
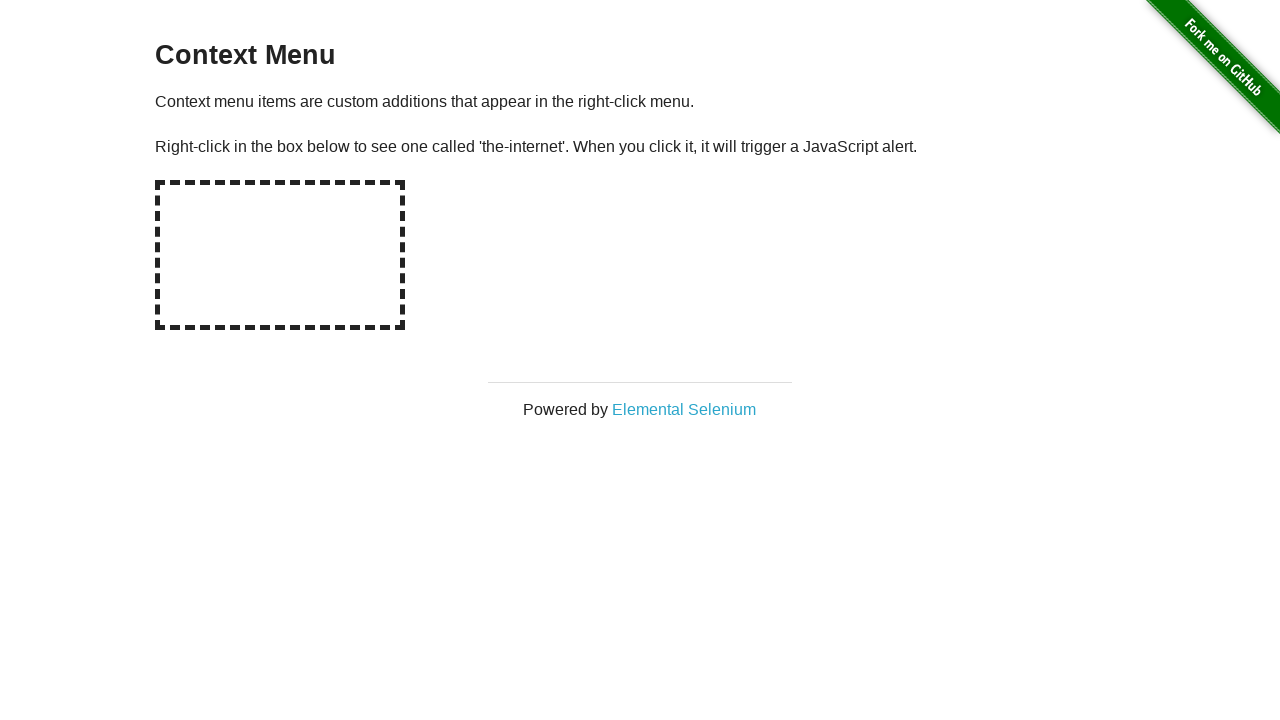

Right-clicked on the hot-spot area to trigger context menu at (280, 255) on #hot-spot
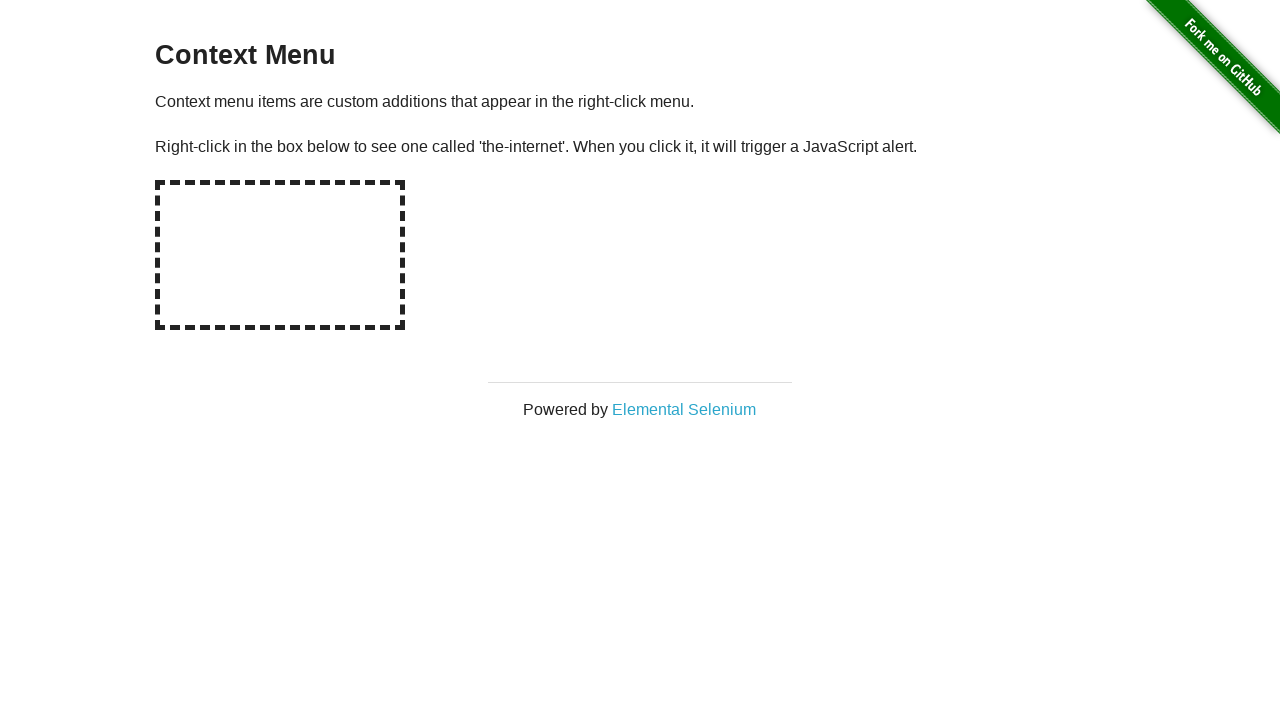

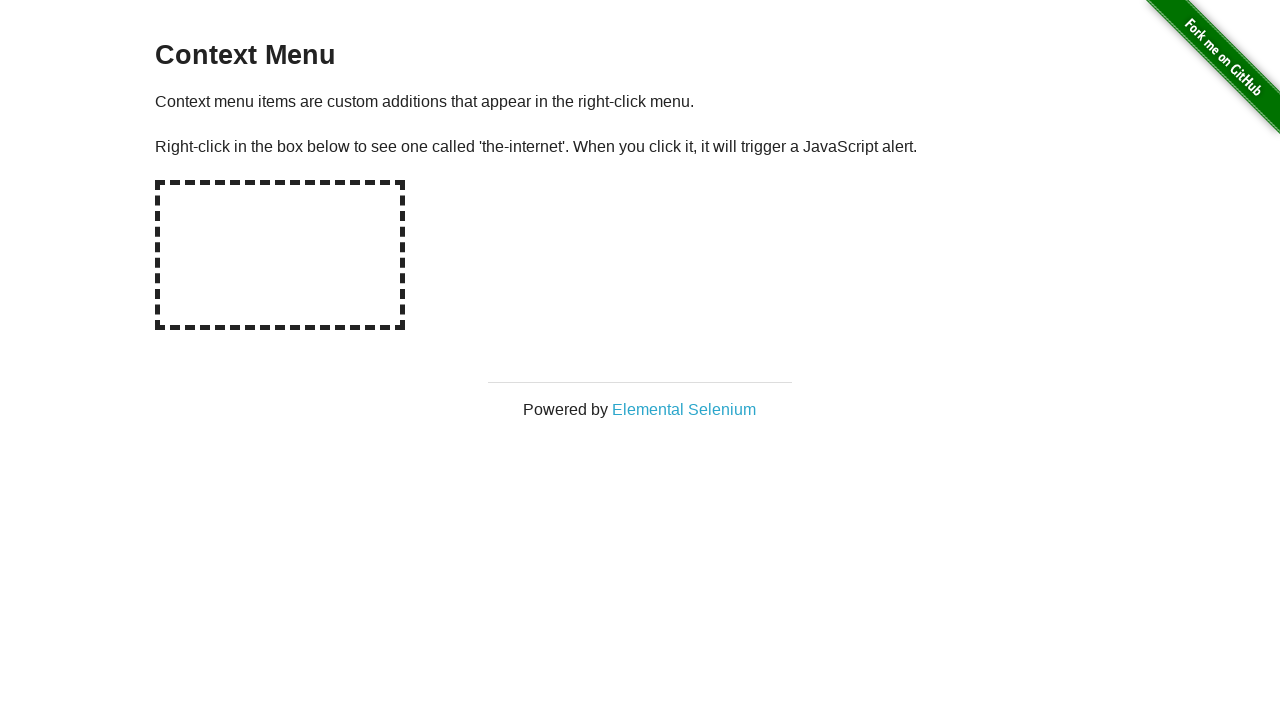